Tests keyboard operations on Flipkart website by dismissing the login popup with Escape key and then scrolling down the page using Page Down key 10 times.

Starting URL: https://www.flipkart.com/

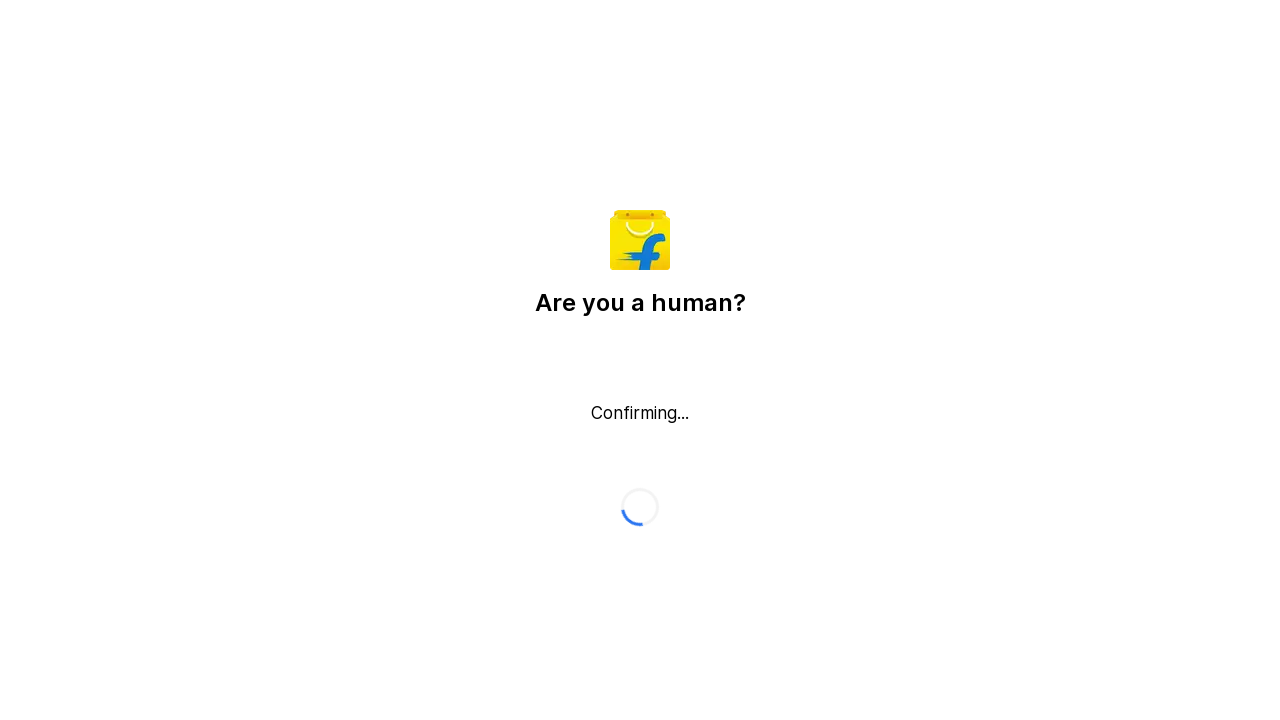

Pressed Escape key to dismiss login popup
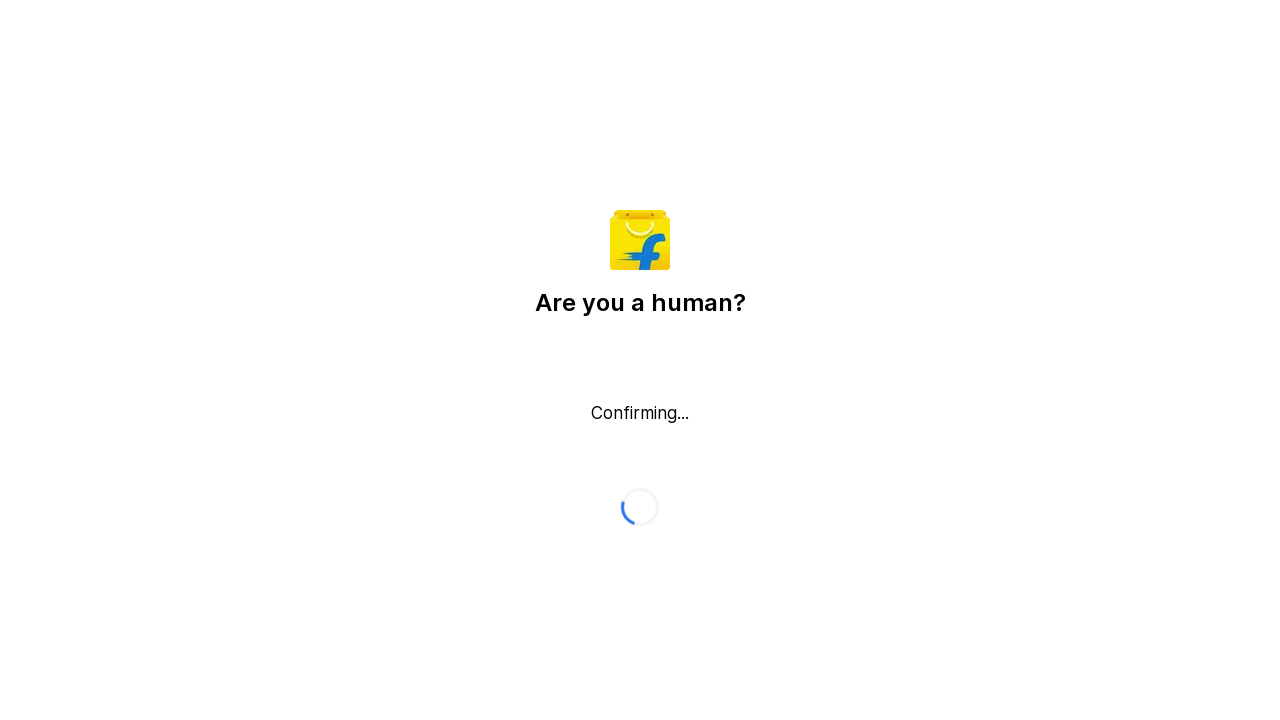

Pressed PageDown key (scroll 1 of 10)
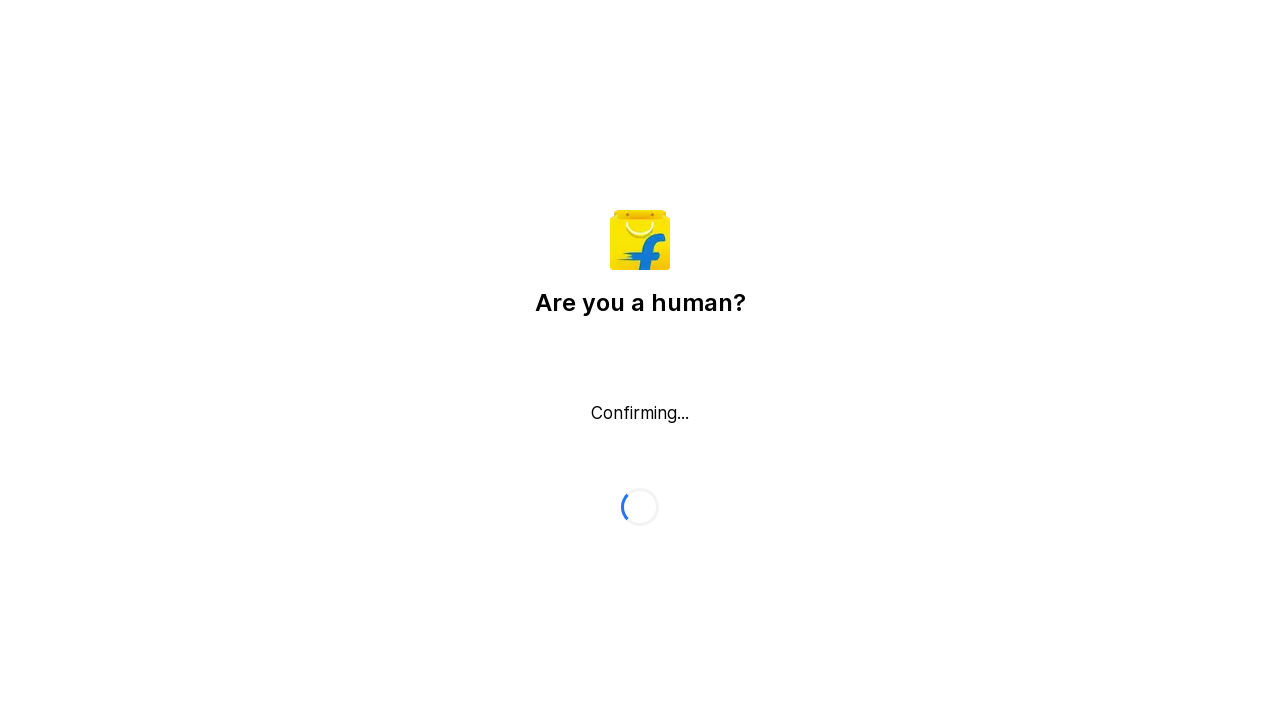

Waited 1.5 seconds after PageDown scroll 1
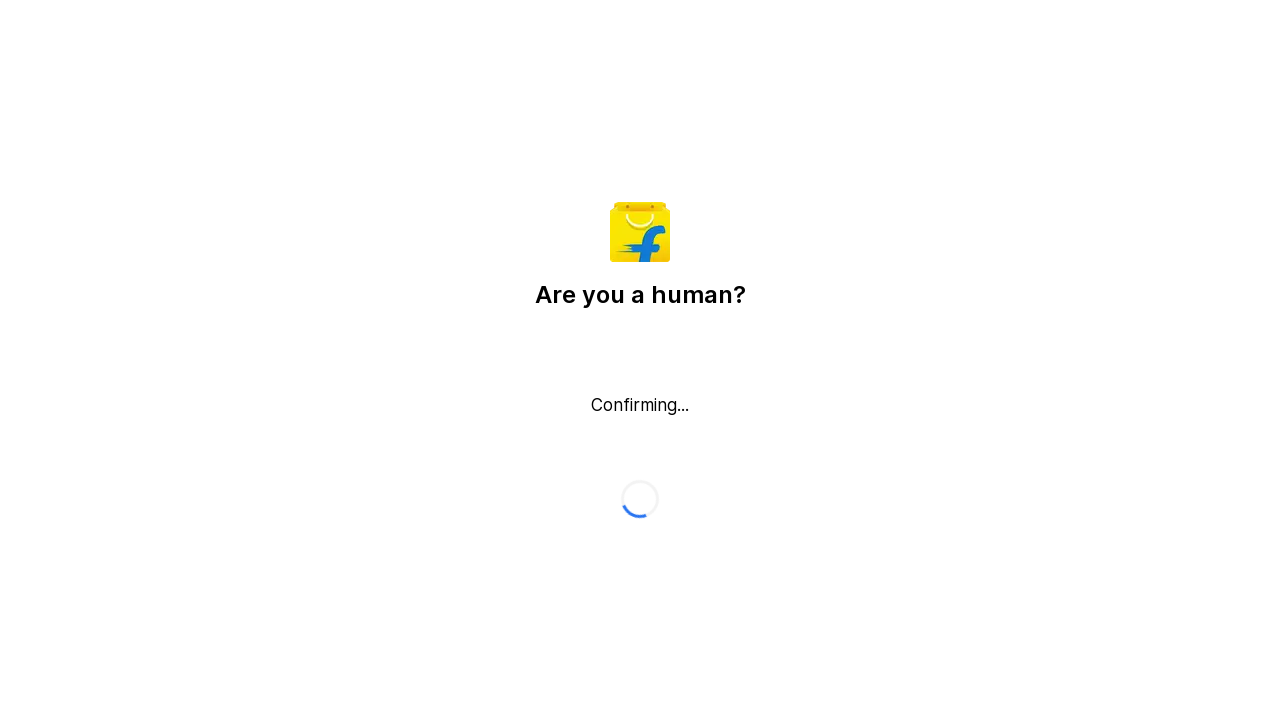

Pressed PageDown key (scroll 2 of 10)
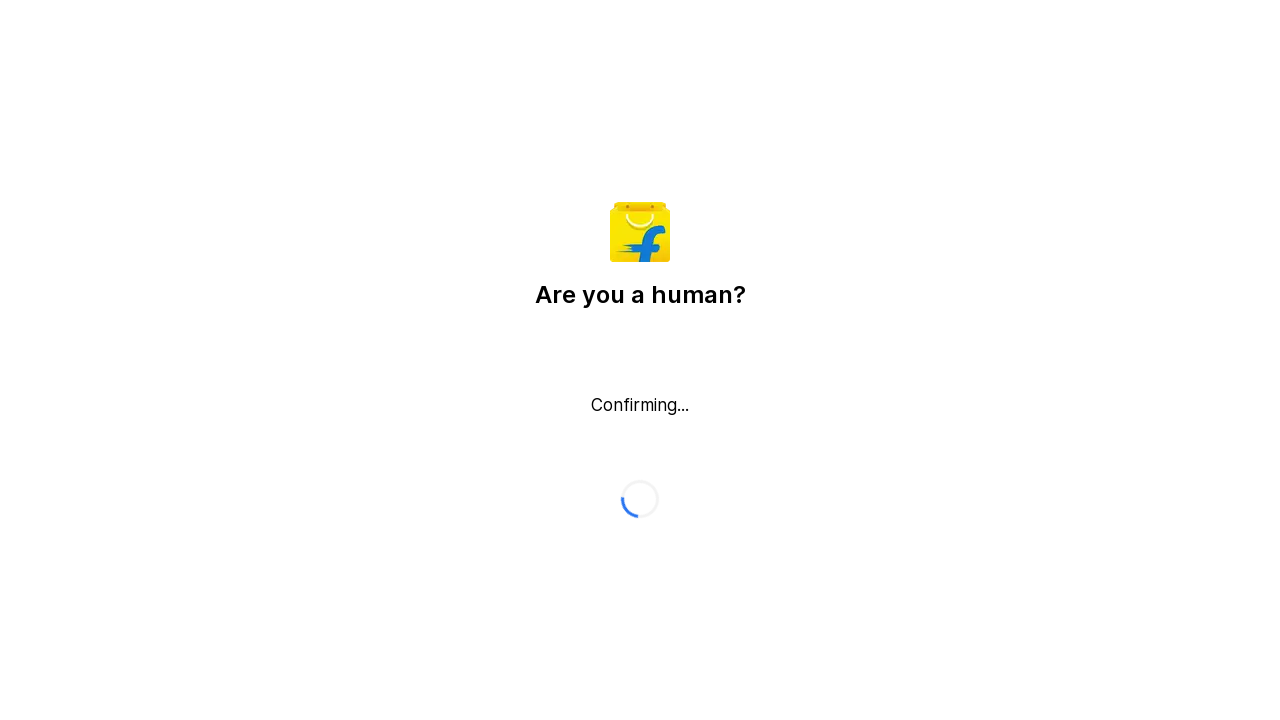

Waited 1.5 seconds after PageDown scroll 2
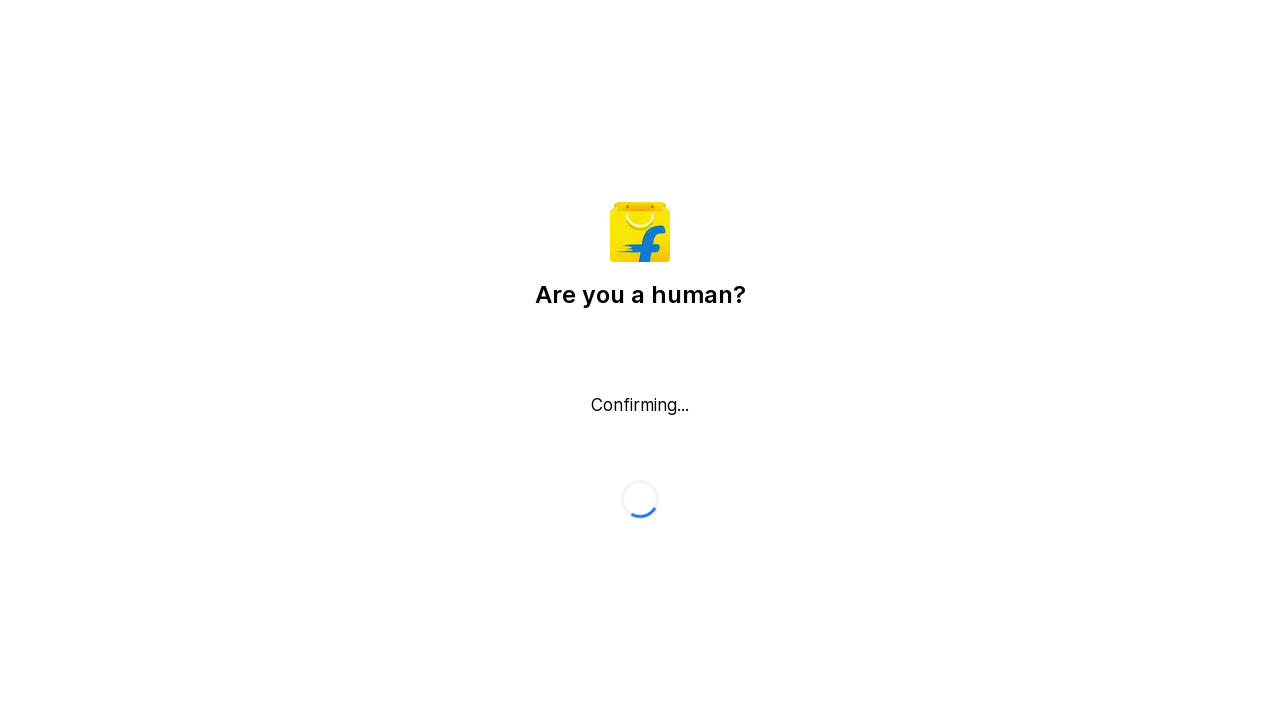

Pressed PageDown key (scroll 3 of 10)
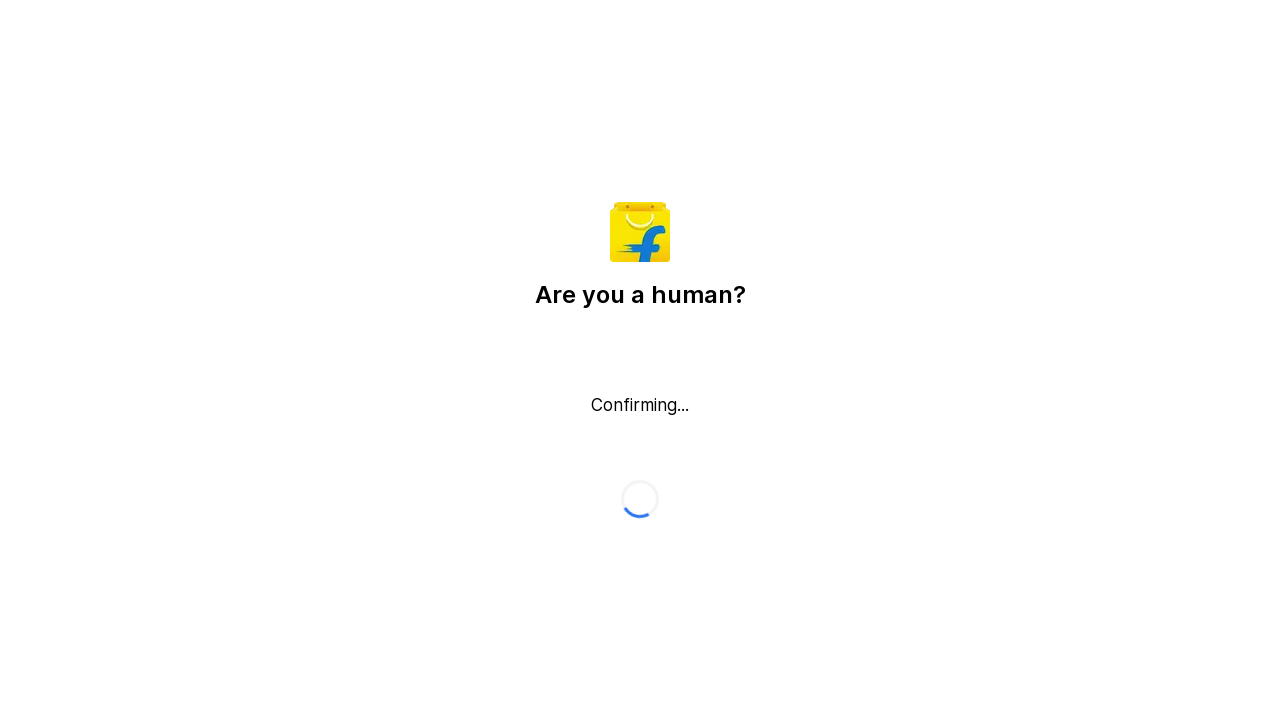

Waited 1.5 seconds after PageDown scroll 3
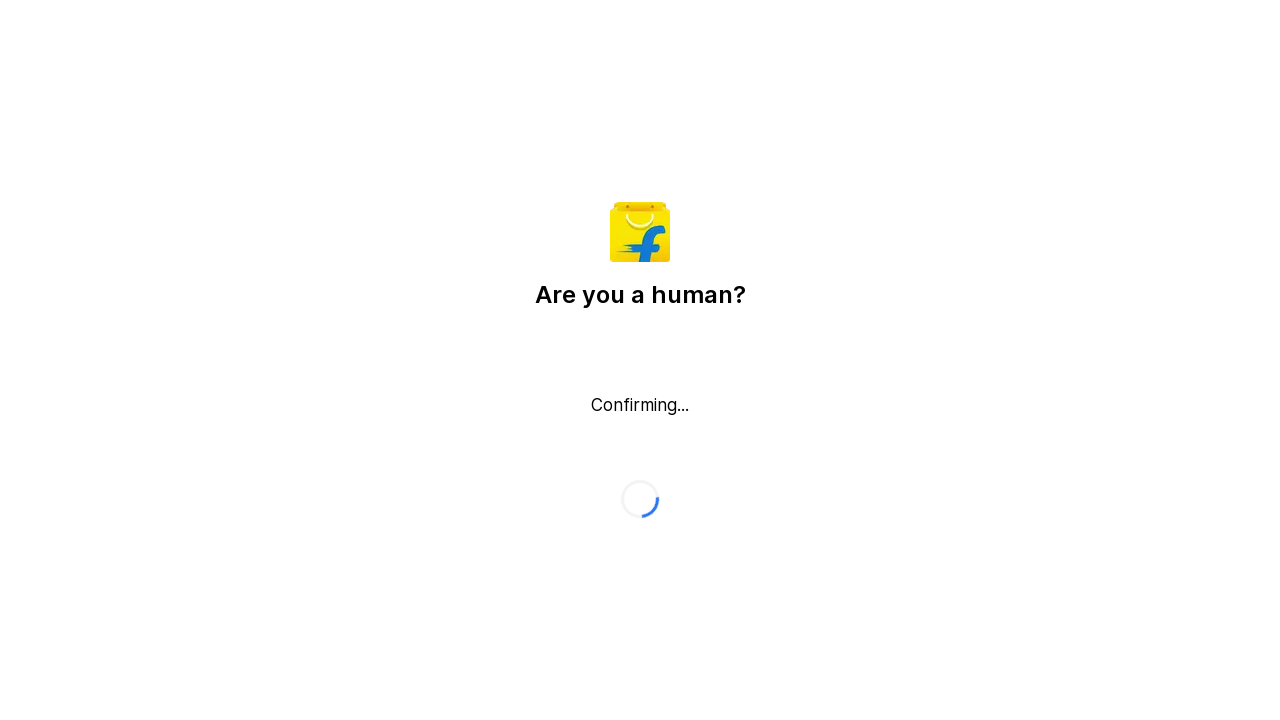

Pressed PageDown key (scroll 4 of 10)
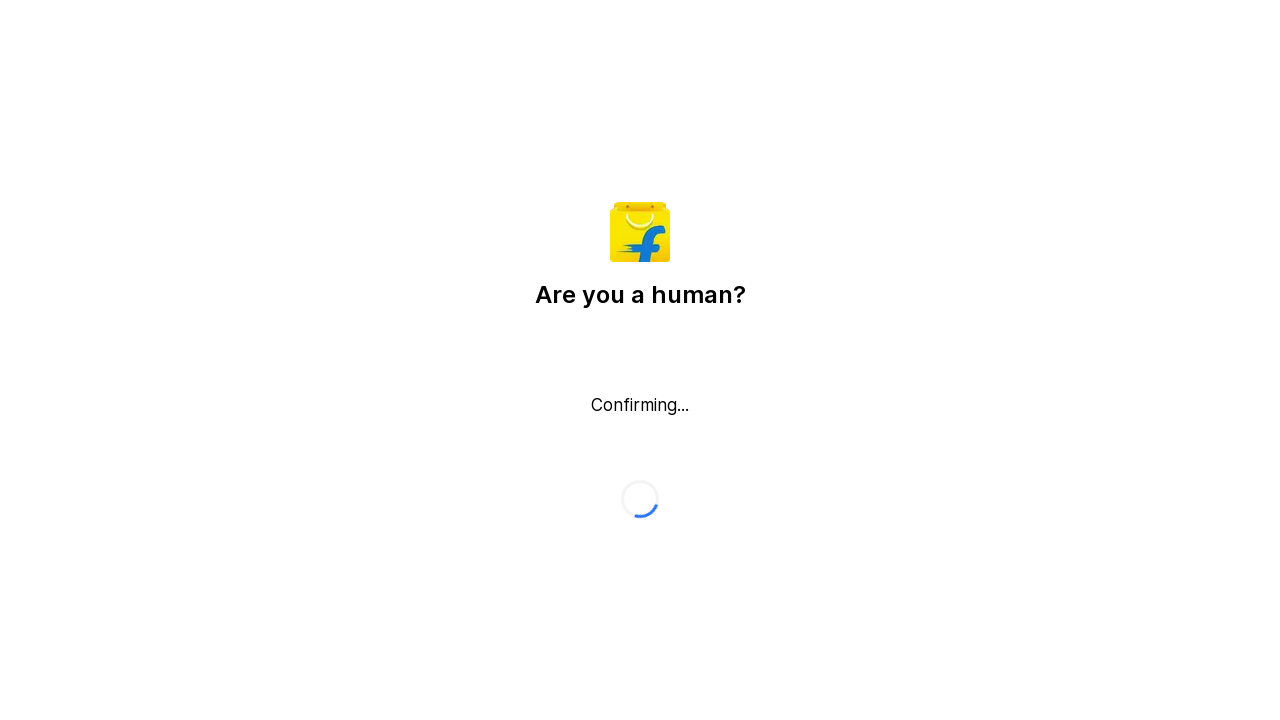

Waited 1.5 seconds after PageDown scroll 4
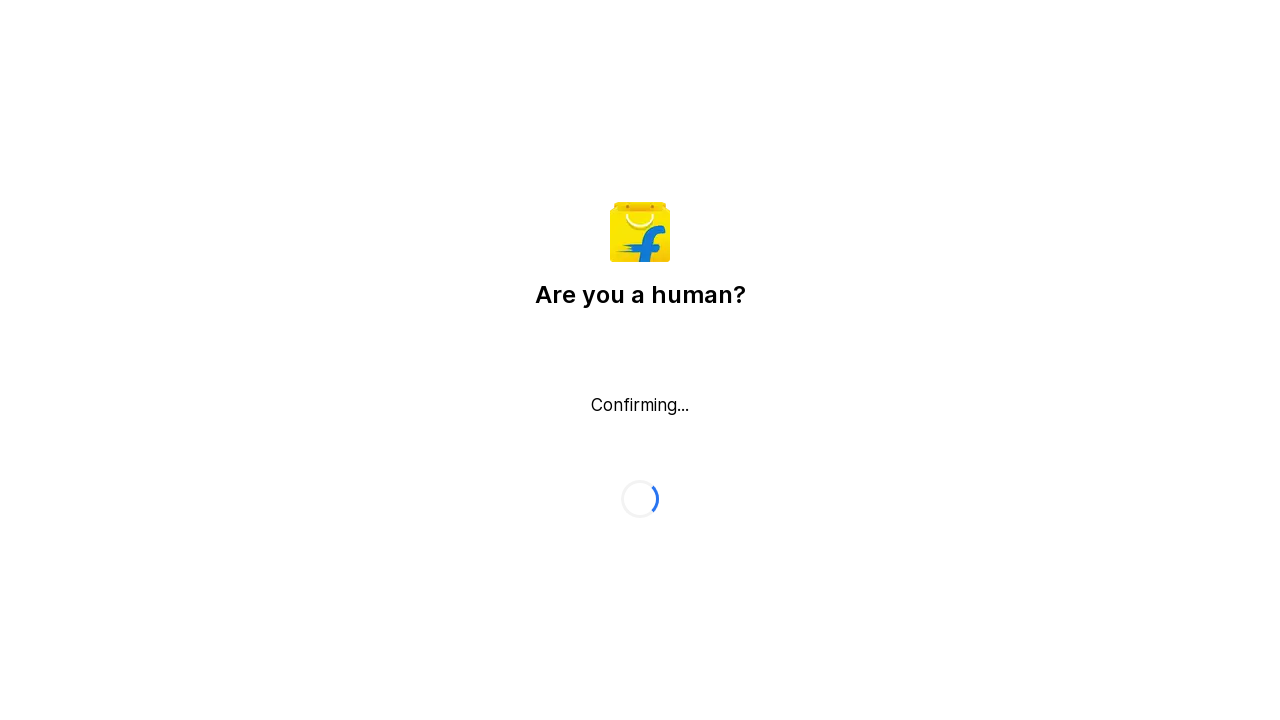

Pressed PageDown key (scroll 5 of 10)
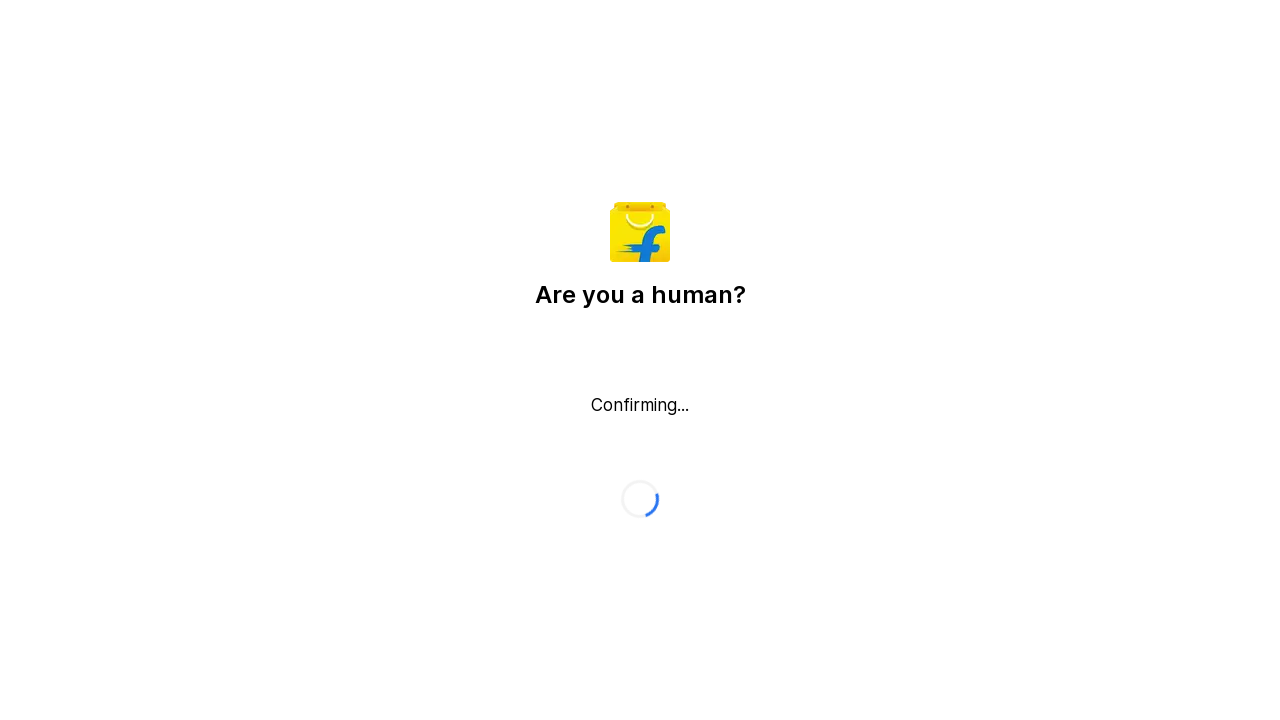

Waited 1.5 seconds after PageDown scroll 5
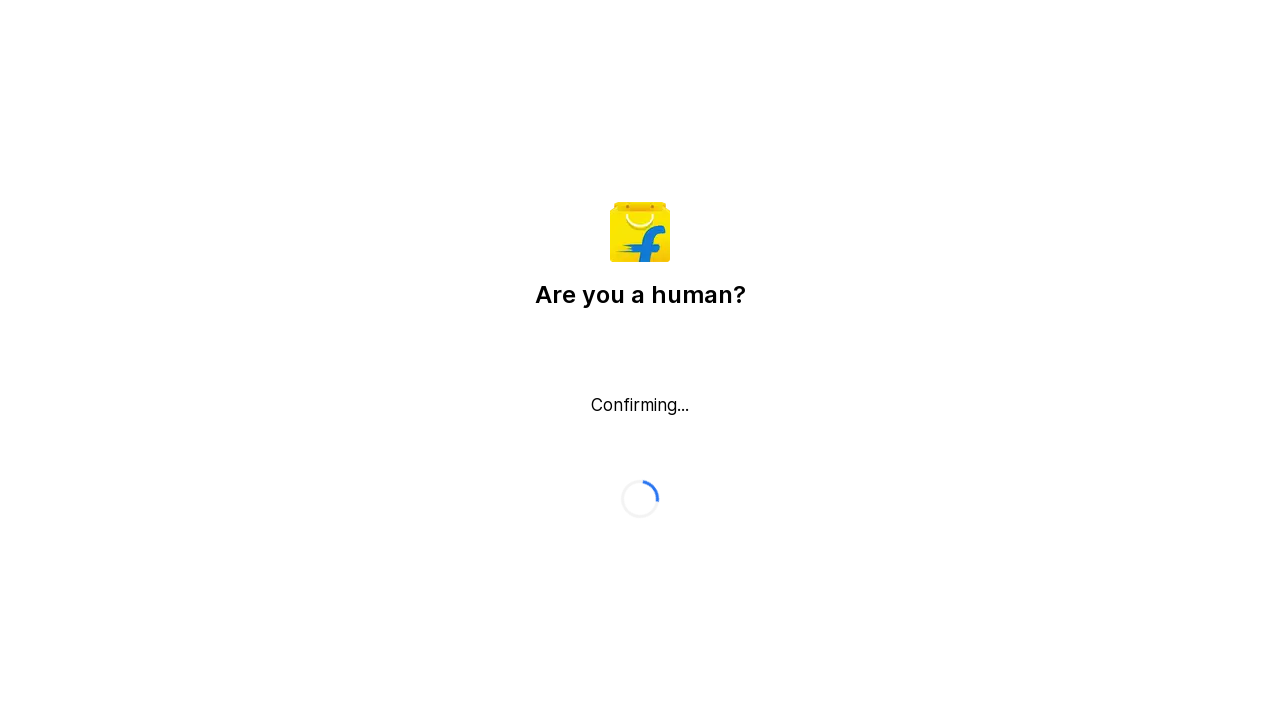

Pressed PageDown key (scroll 6 of 10)
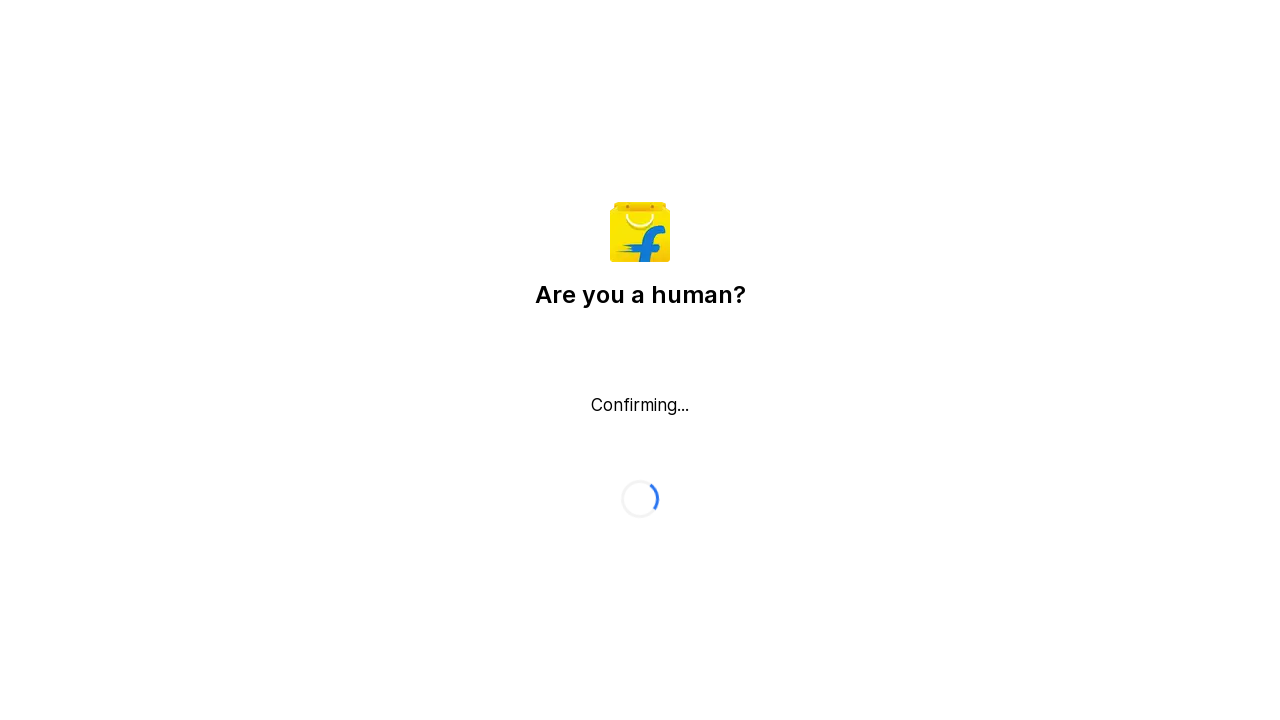

Waited 1.5 seconds after PageDown scroll 6
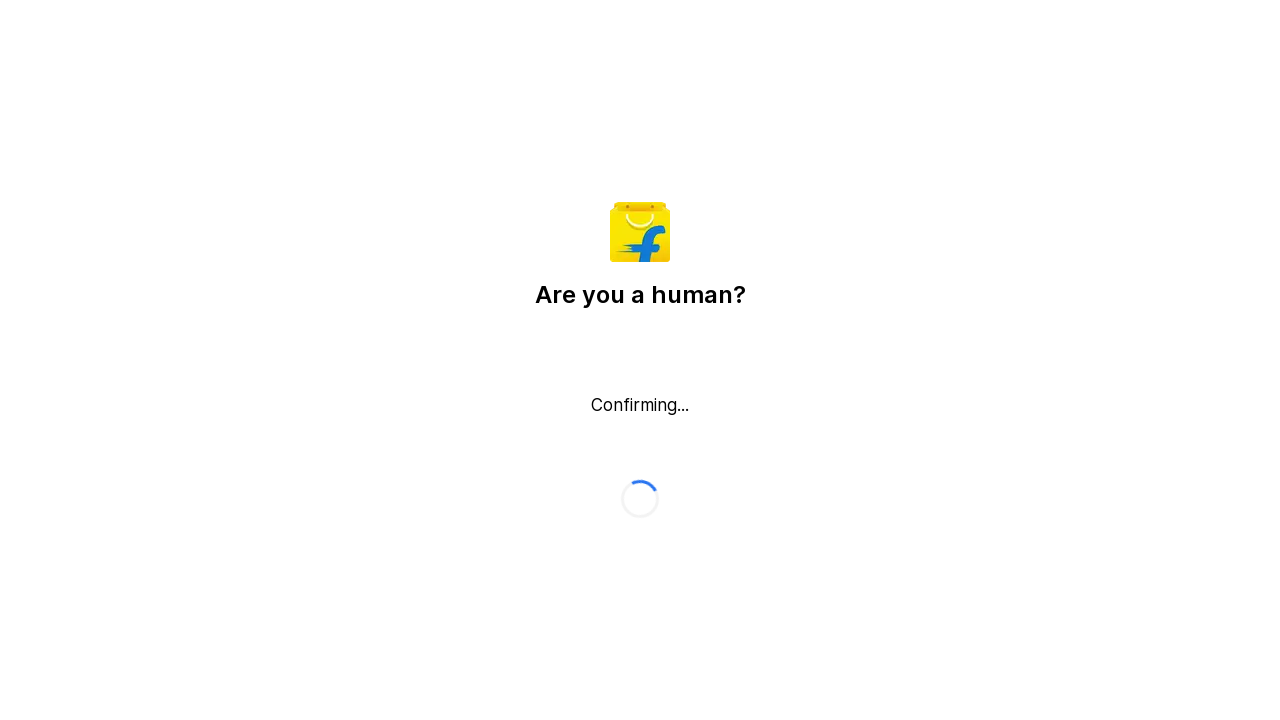

Pressed PageDown key (scroll 7 of 10)
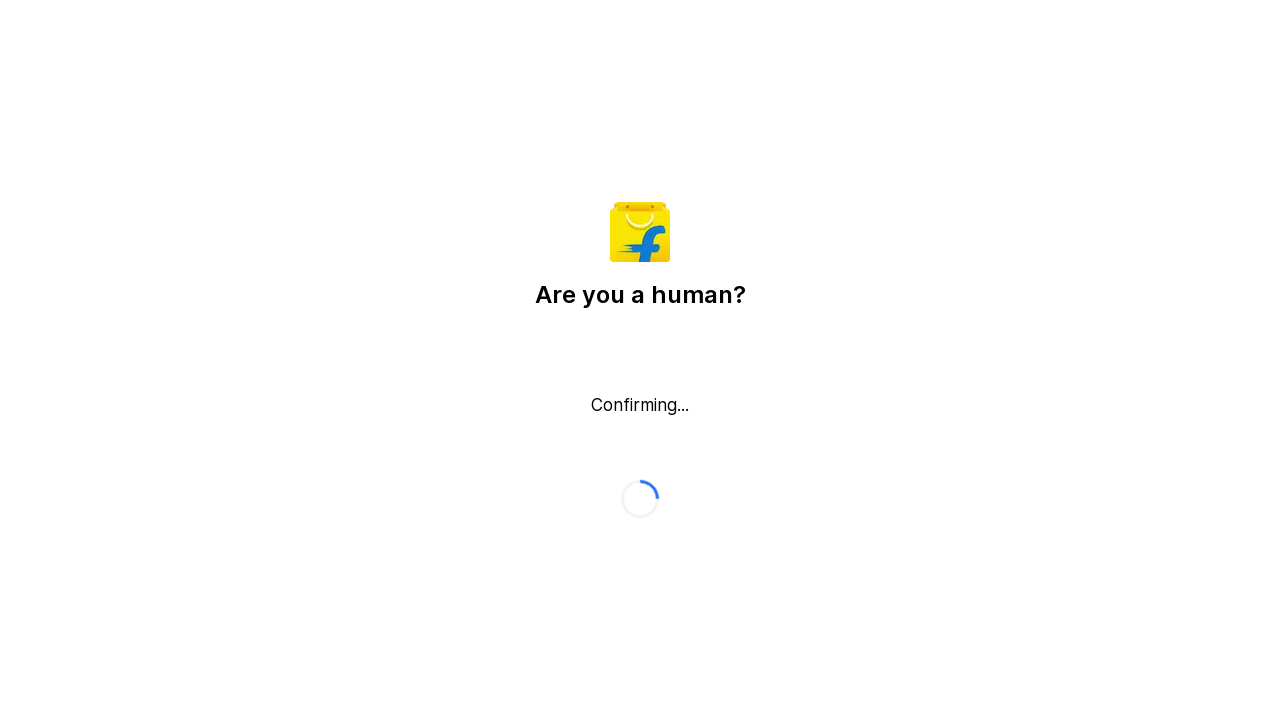

Waited 1.5 seconds after PageDown scroll 7
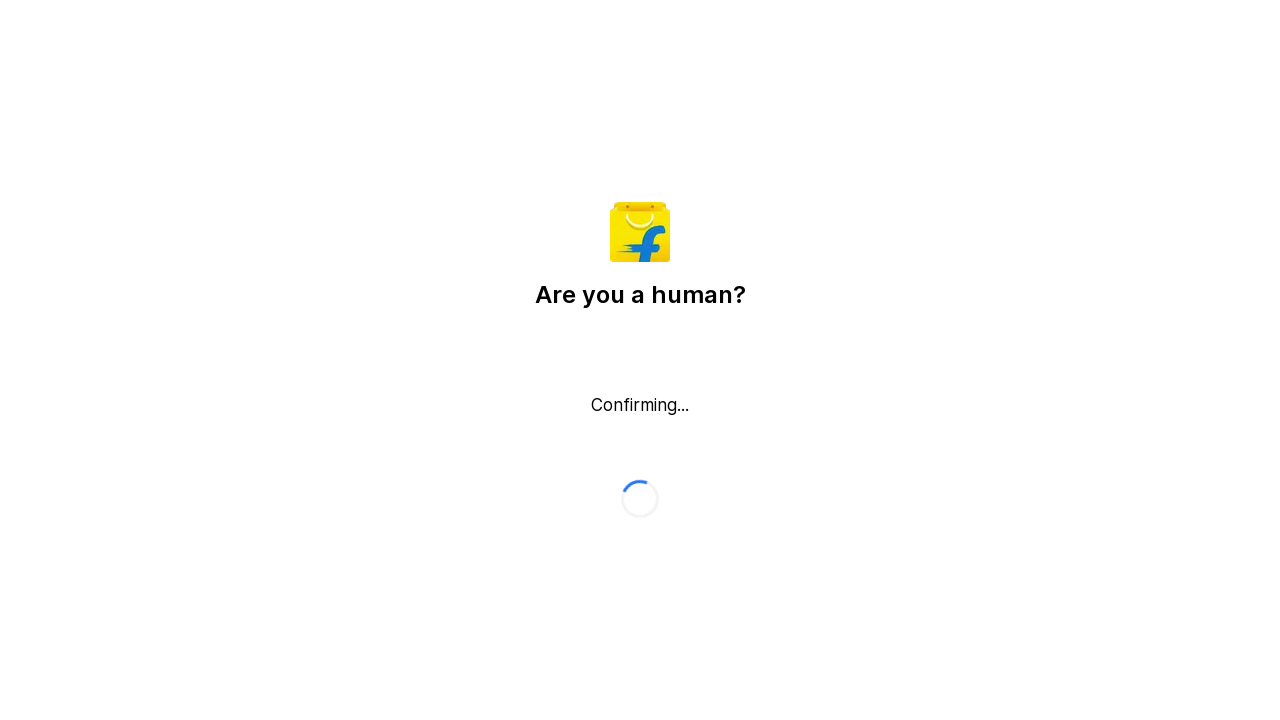

Pressed PageDown key (scroll 8 of 10)
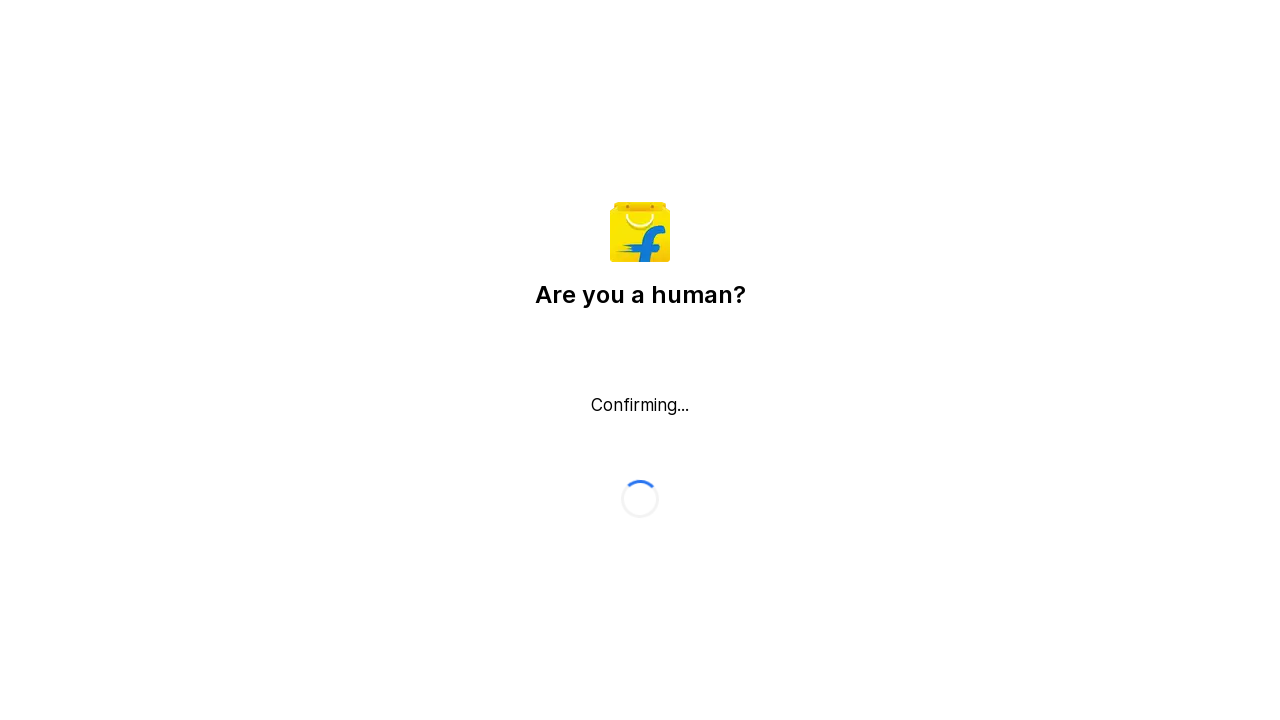

Waited 1.5 seconds after PageDown scroll 8
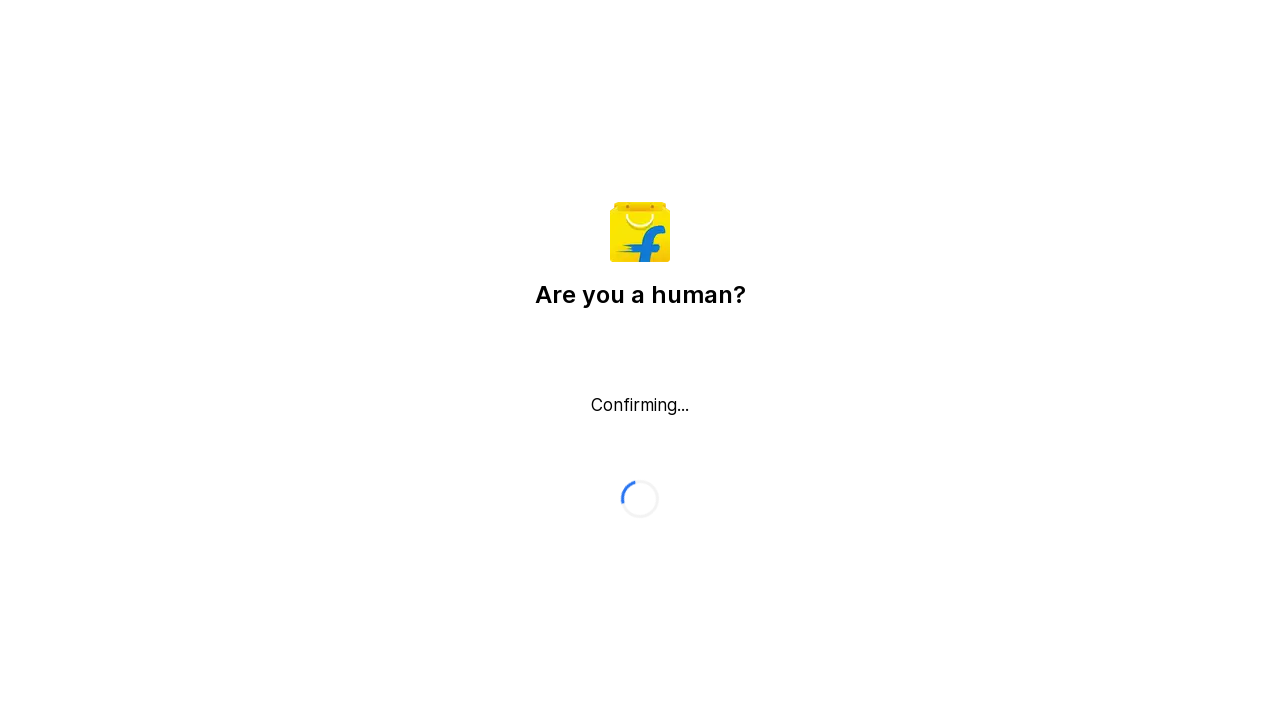

Pressed PageDown key (scroll 9 of 10)
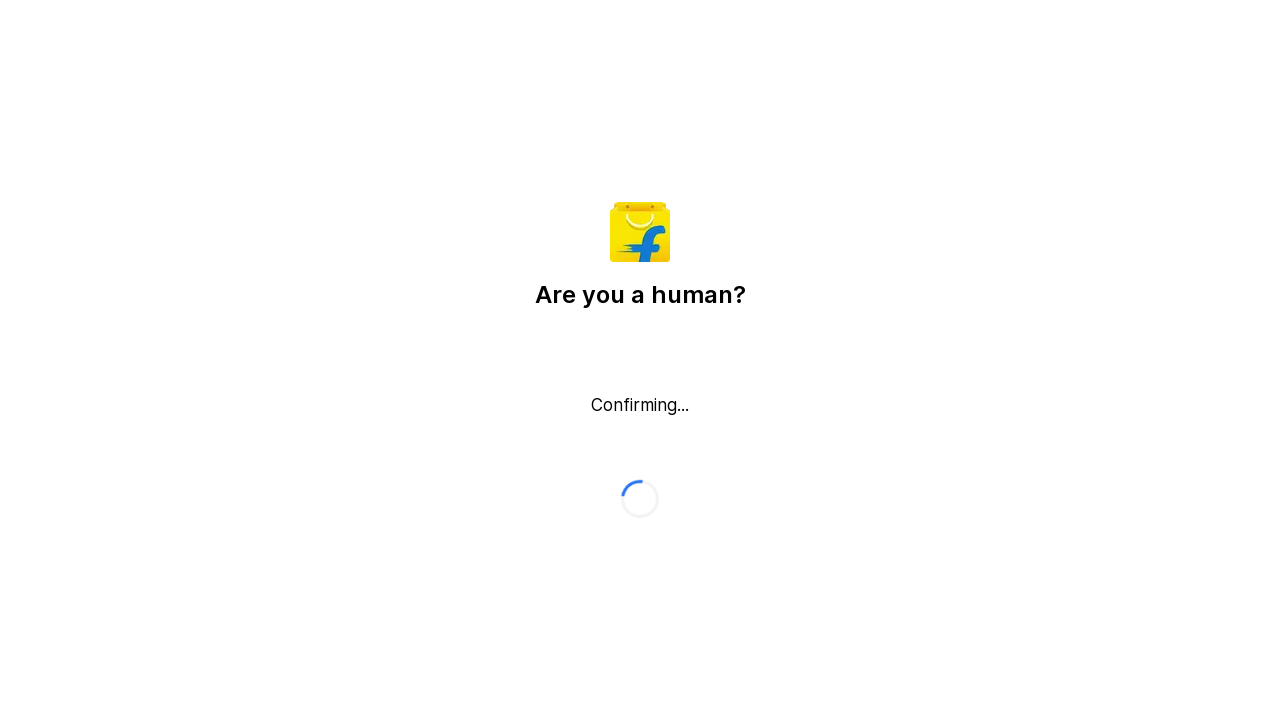

Waited 1.5 seconds after PageDown scroll 9
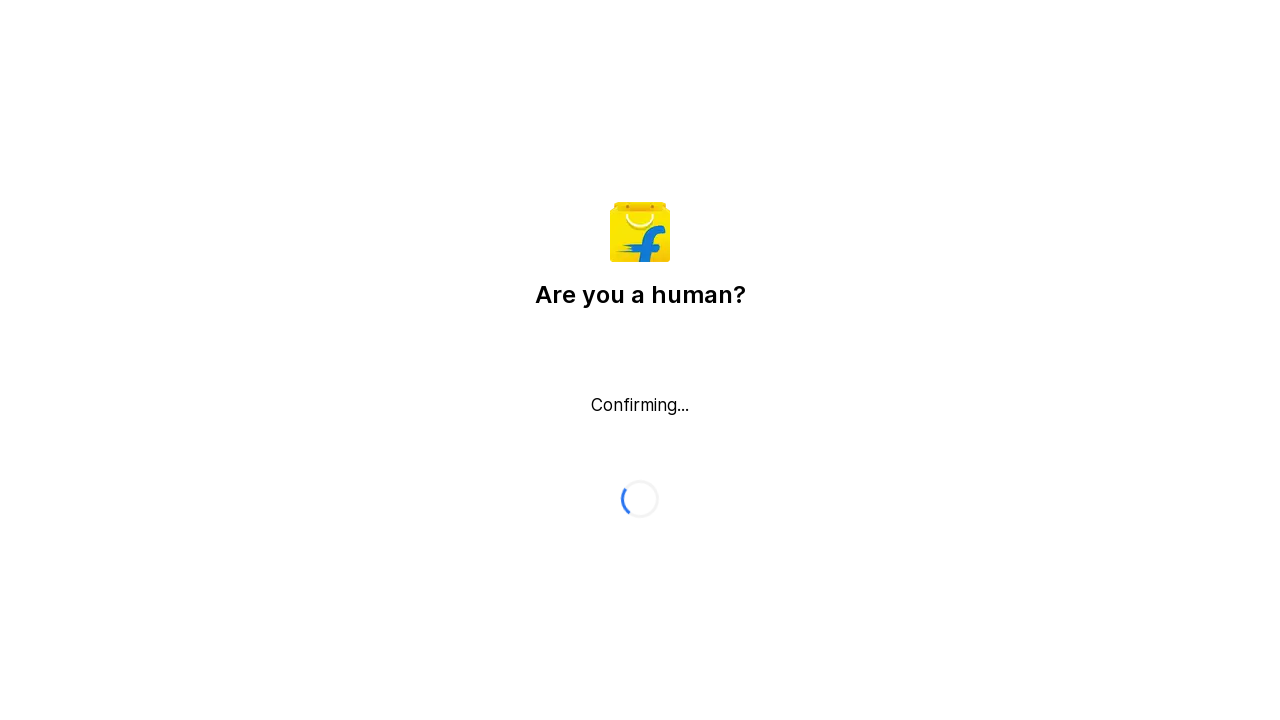

Pressed PageDown key (scroll 10 of 10)
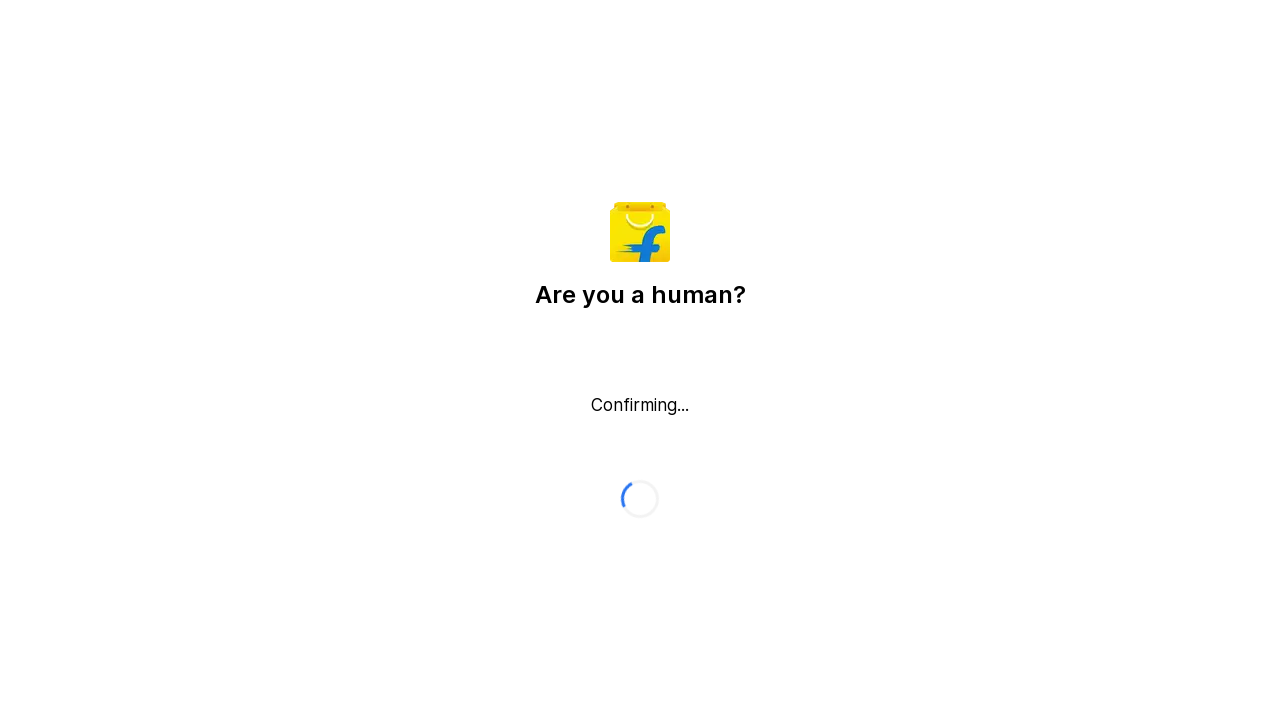

Waited 1.5 seconds after PageDown scroll 10
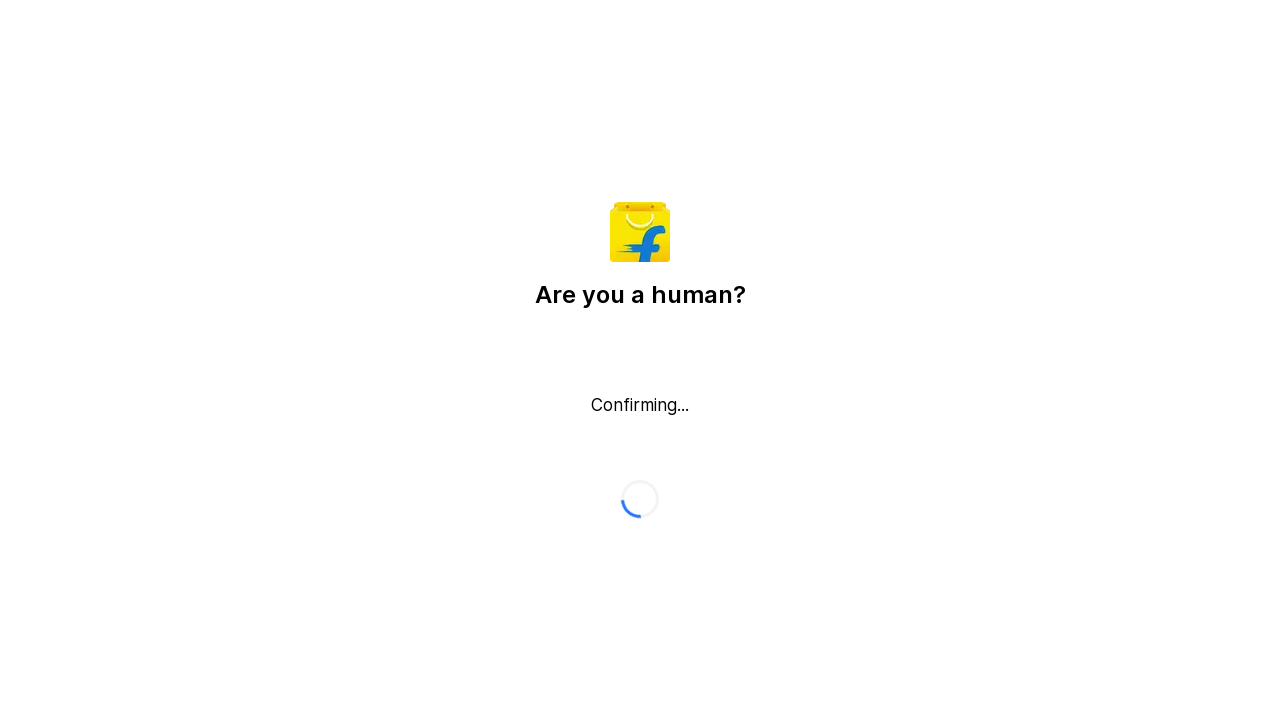

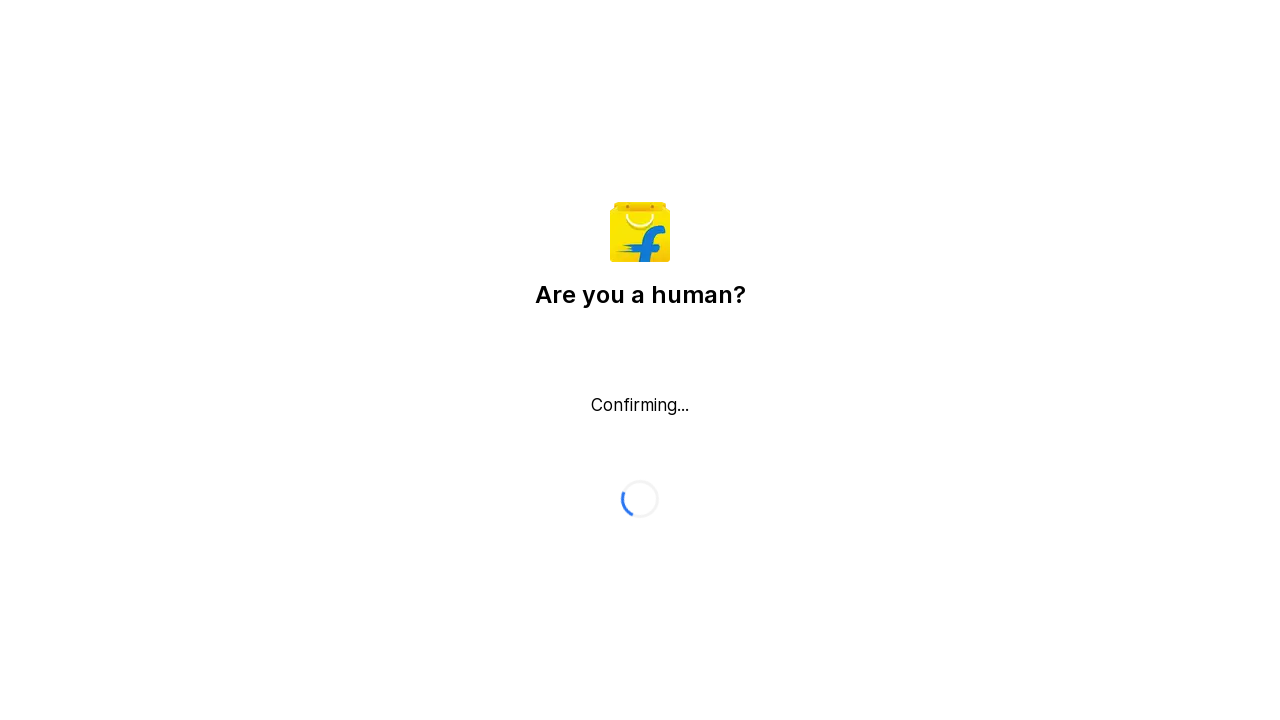